Demonstrates manual drag operation with separate click-hold, move, and release actions

Starting URL: https://crossbrowsertesting.github.io/drag-and-drop

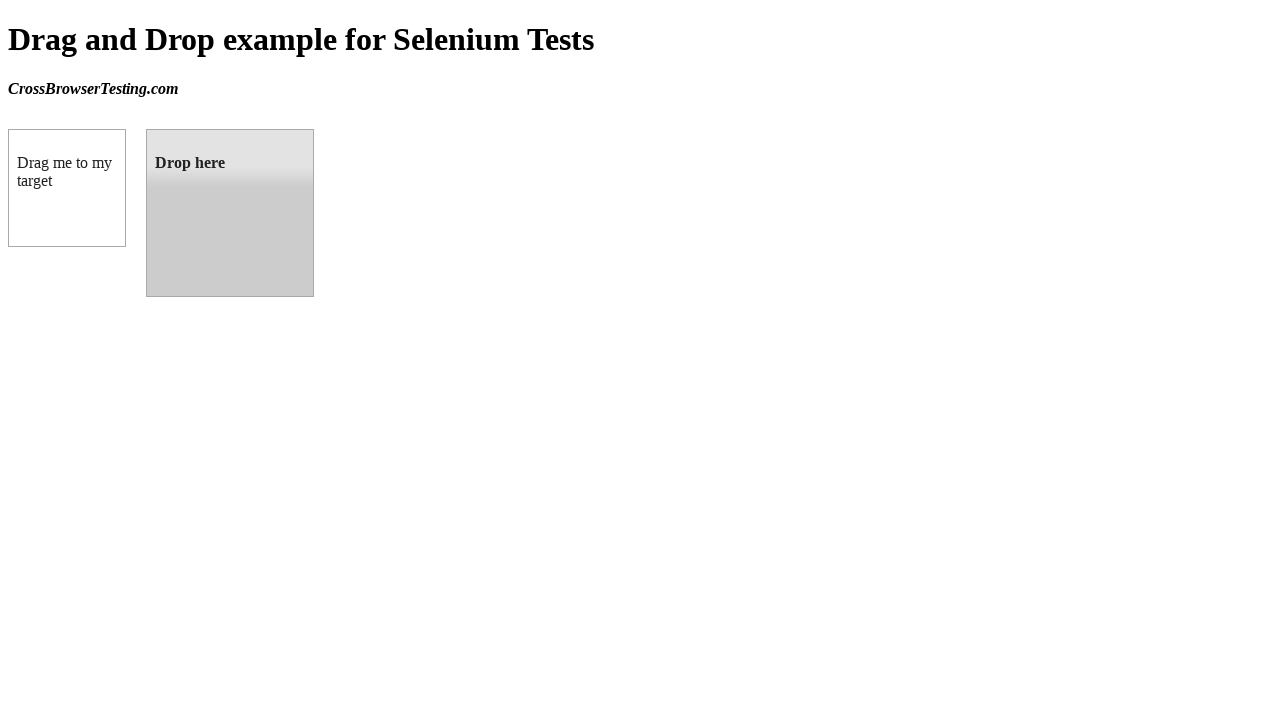

Waited for draggable element to be visible
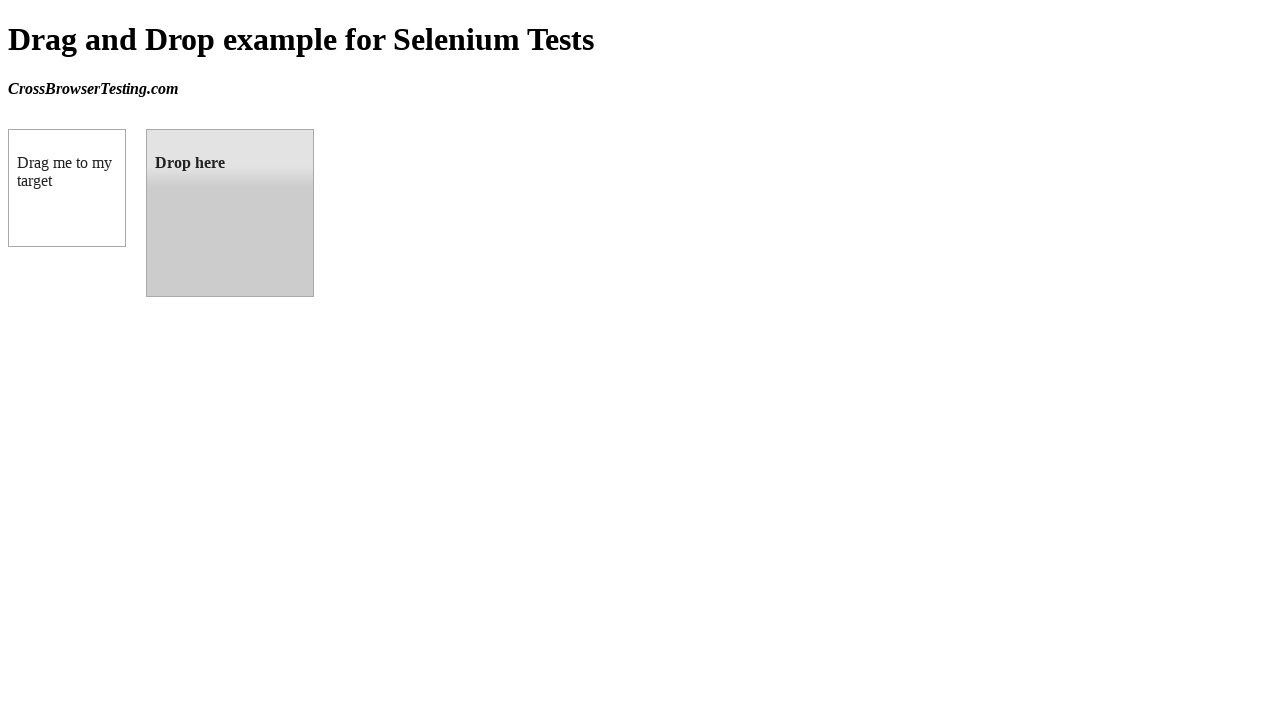

Waited for droppable element to be visible
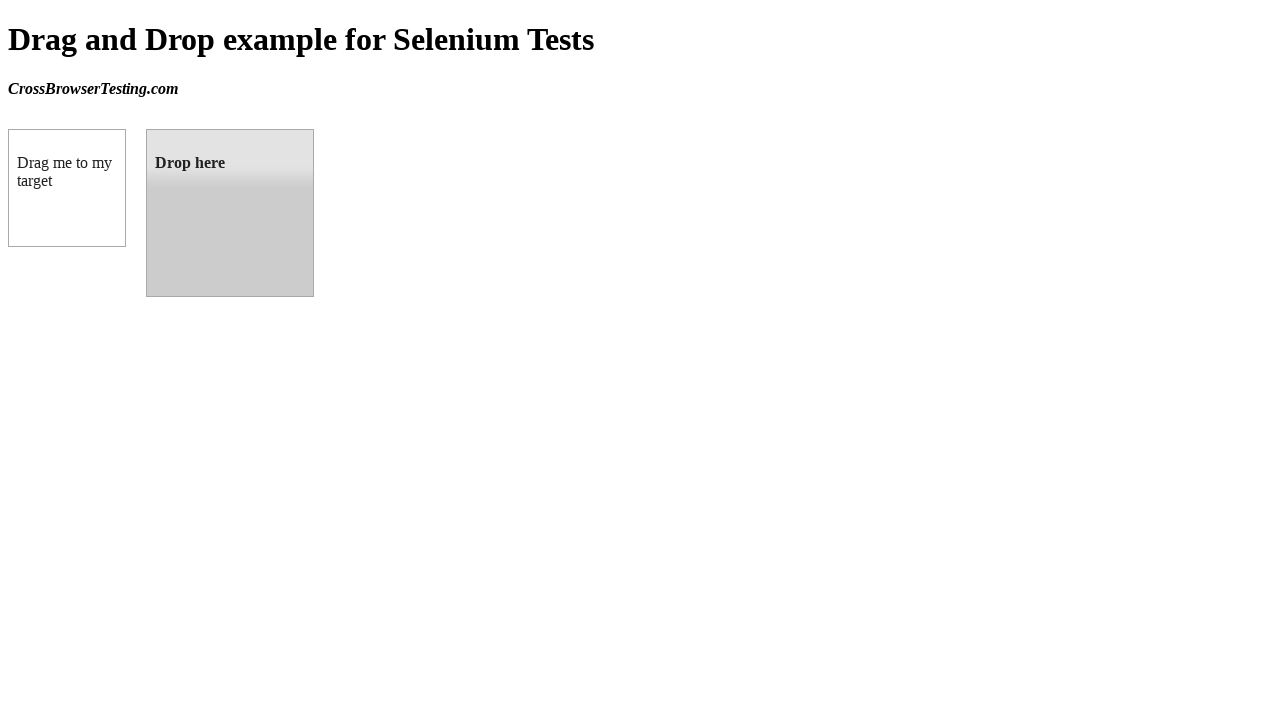

Located the draggable element
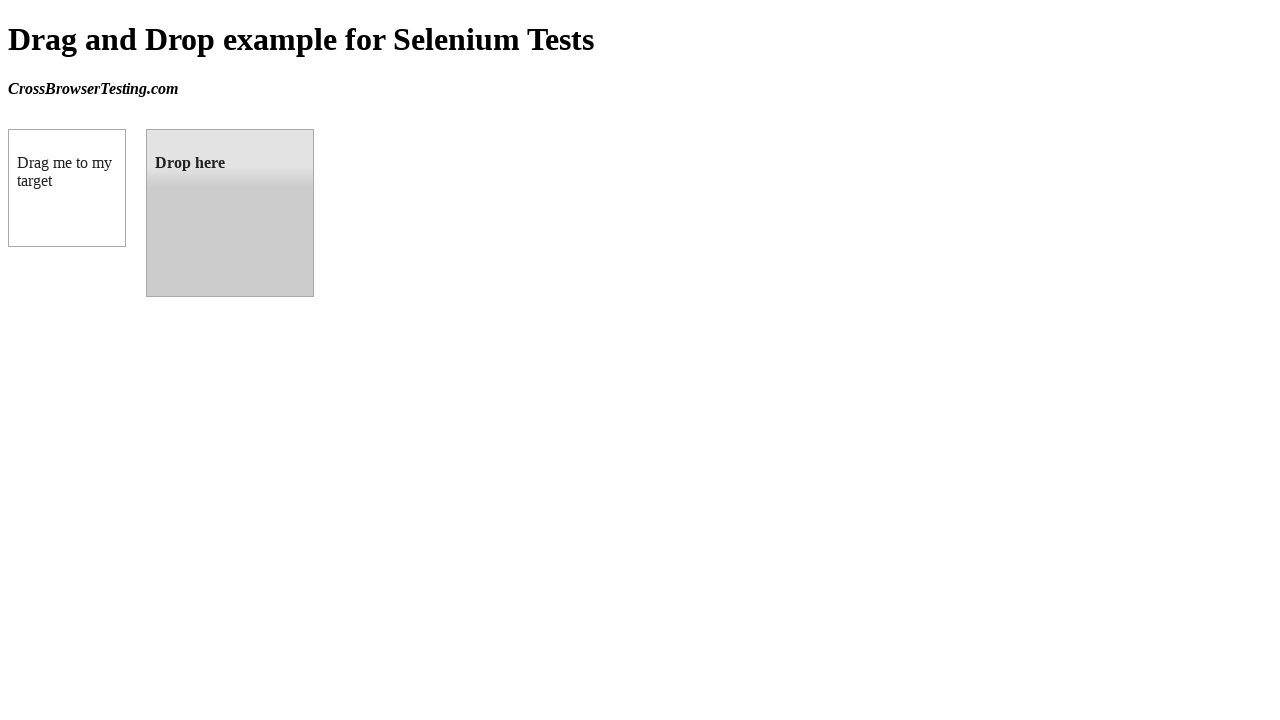

Located the droppable element
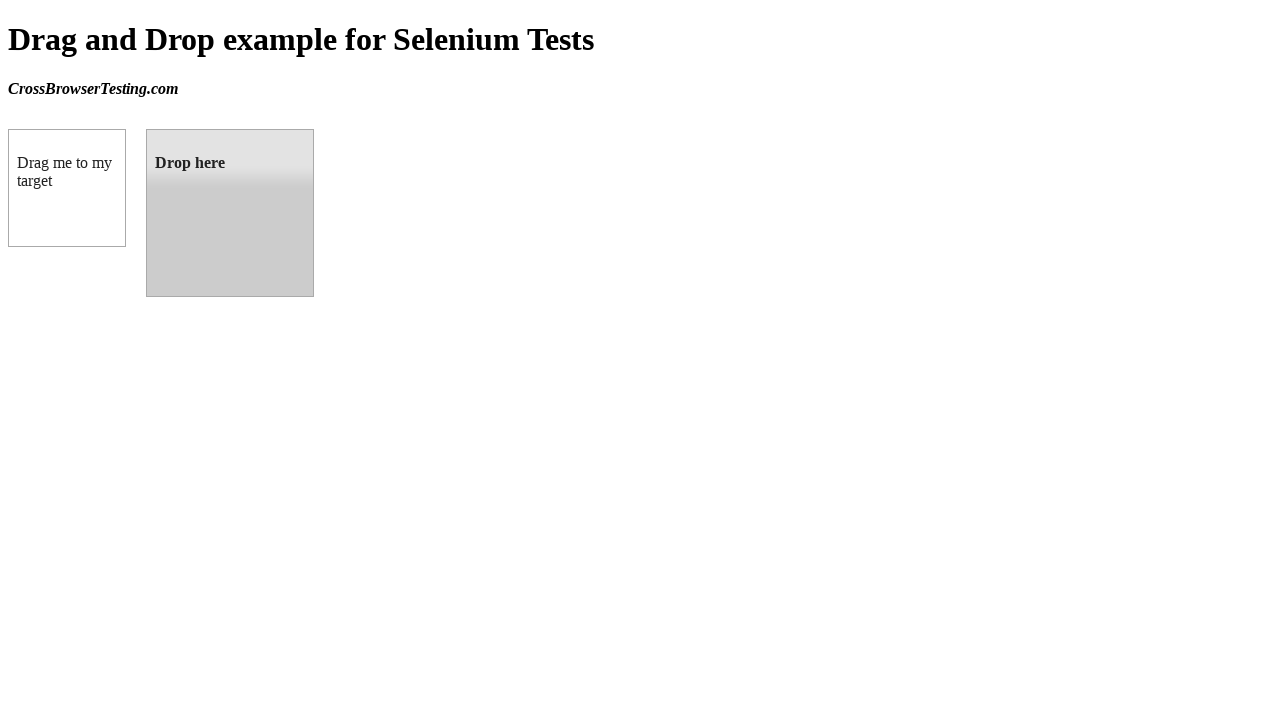

Retrieved bounding box of draggable element
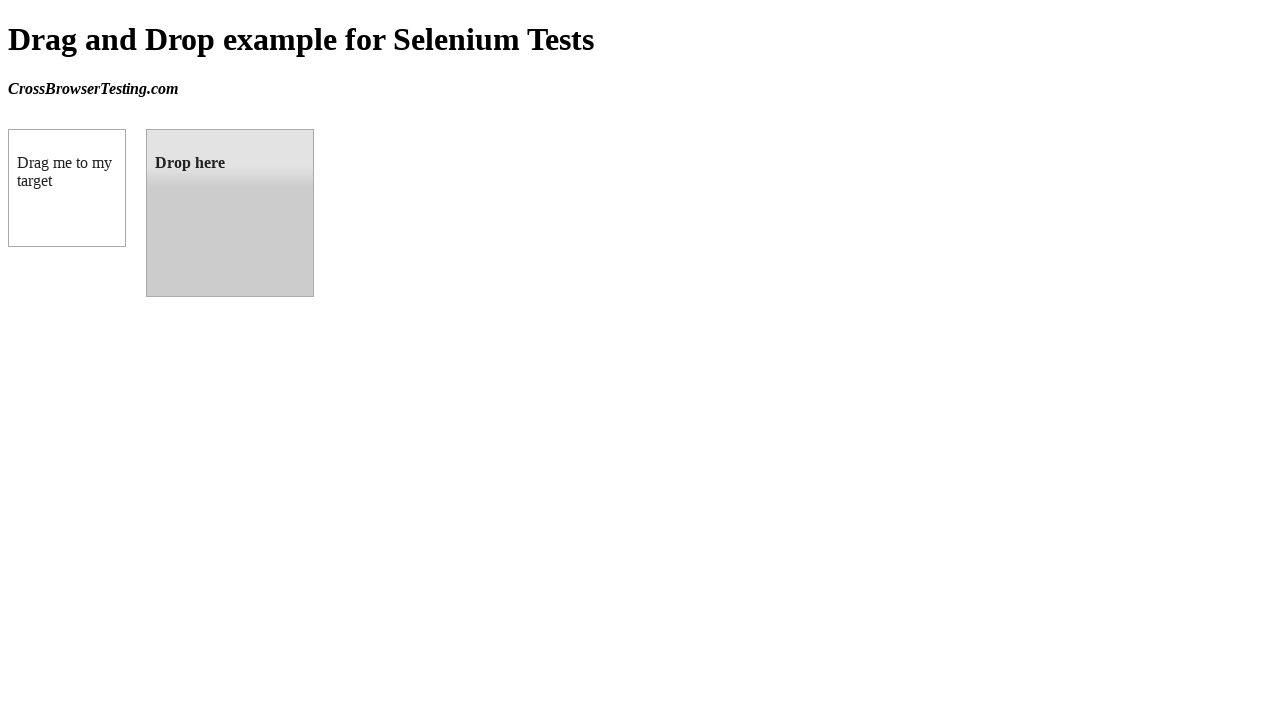

Retrieved bounding box of droppable element
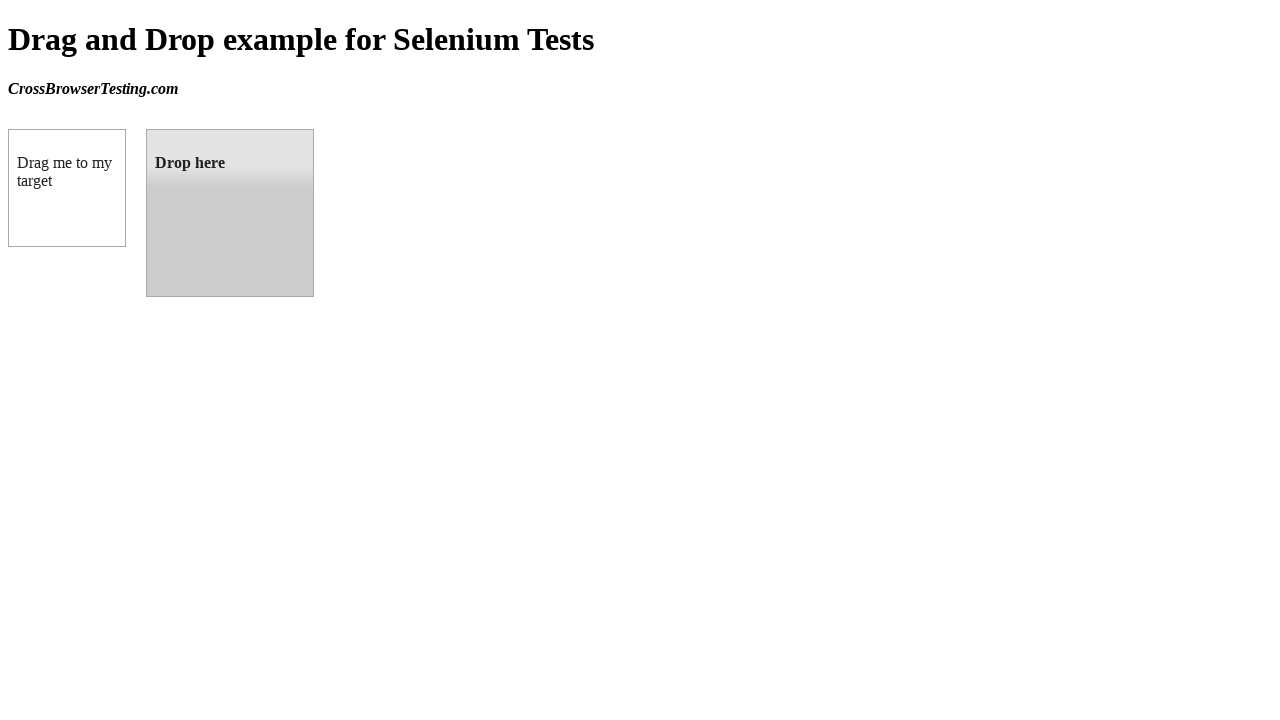

Moved mouse to center of draggable element at (67, 188)
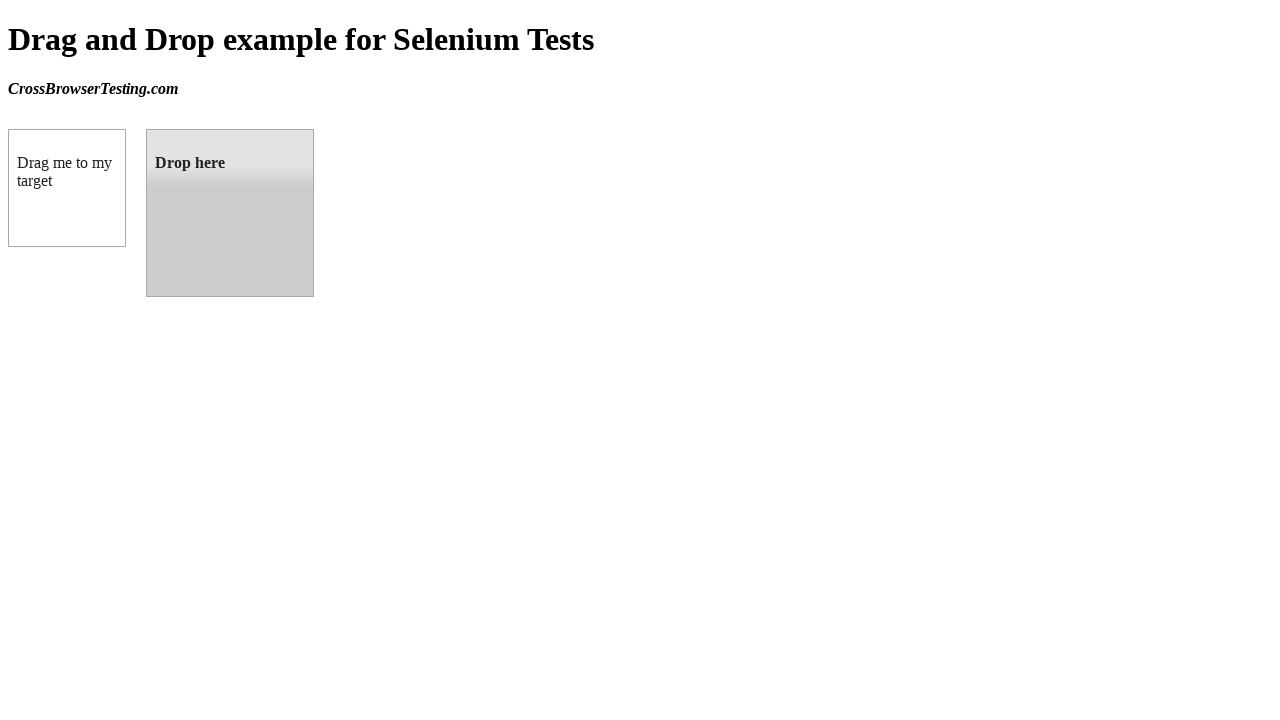

Pressed down mouse button to initiate drag at (67, 188)
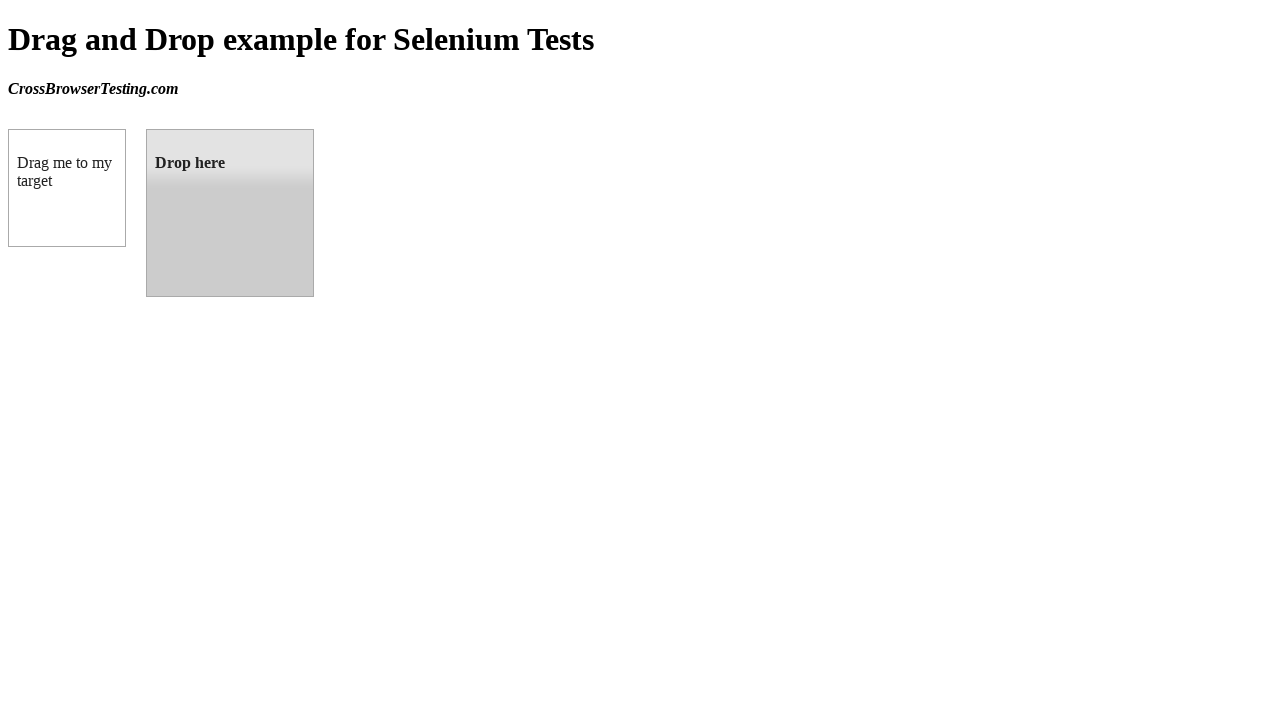

Moved mouse to center of droppable element while holding down at (230, 213)
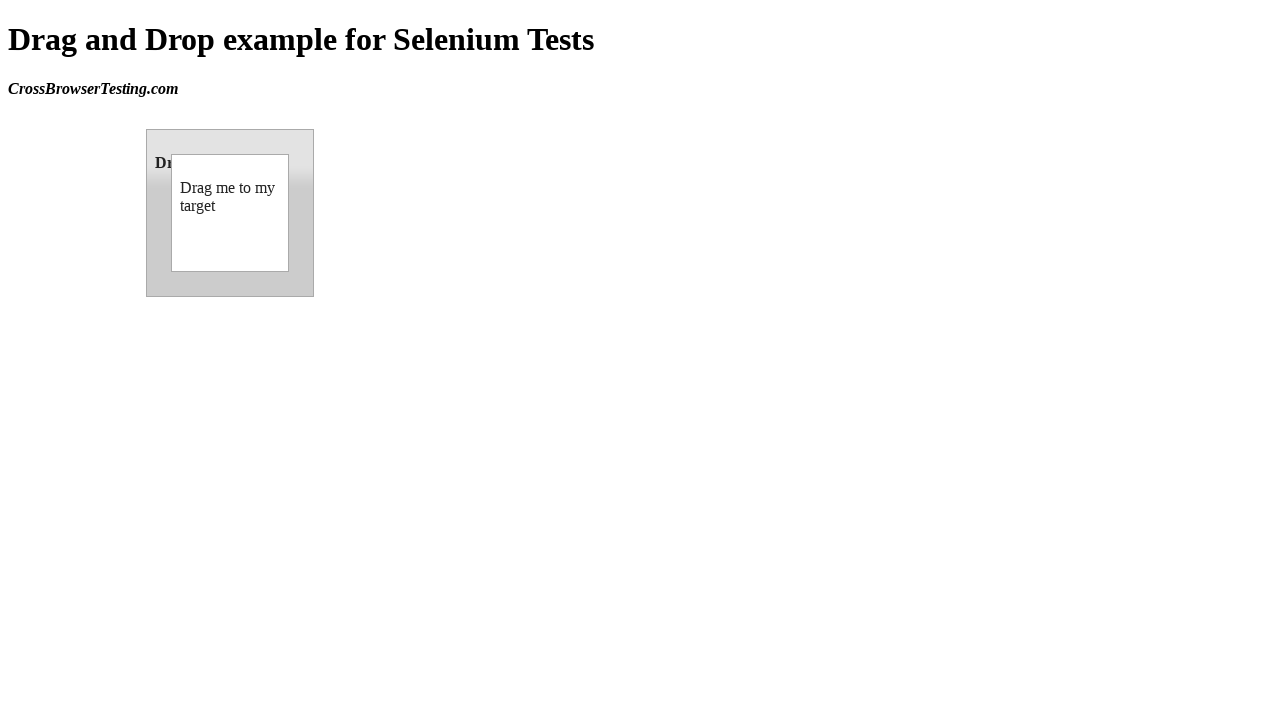

Released mouse button to complete drag operation at (230, 213)
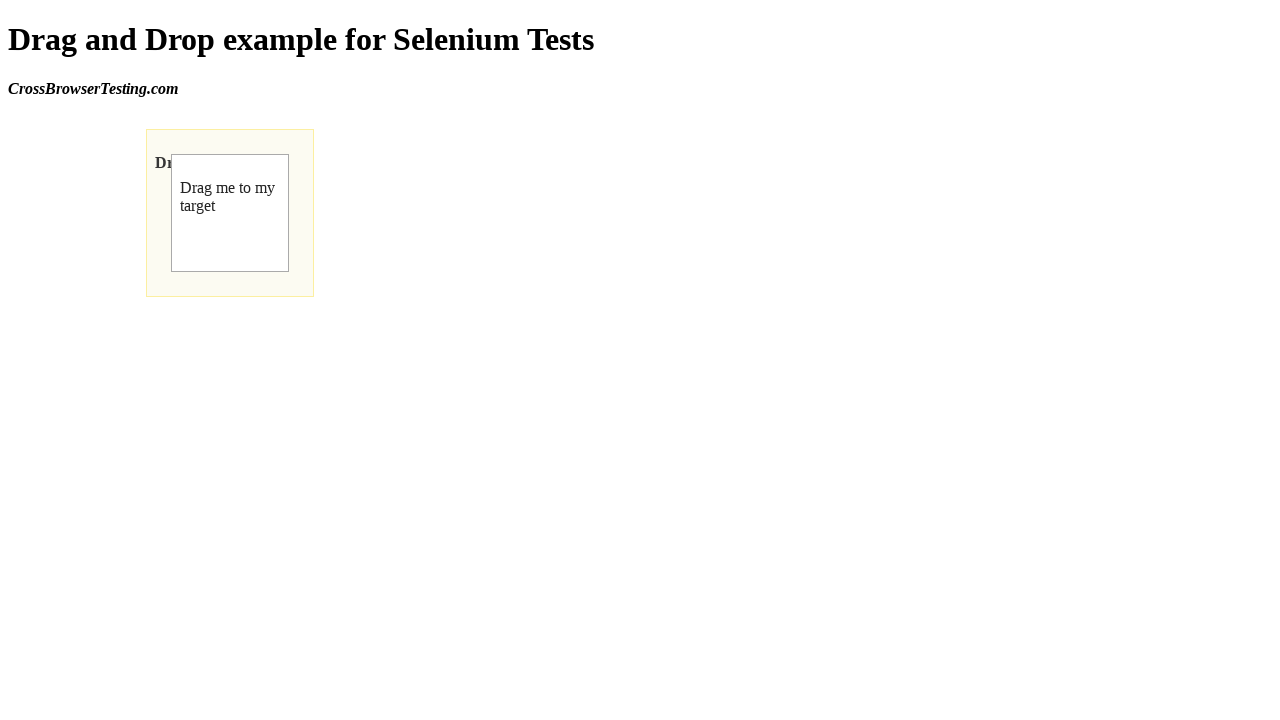

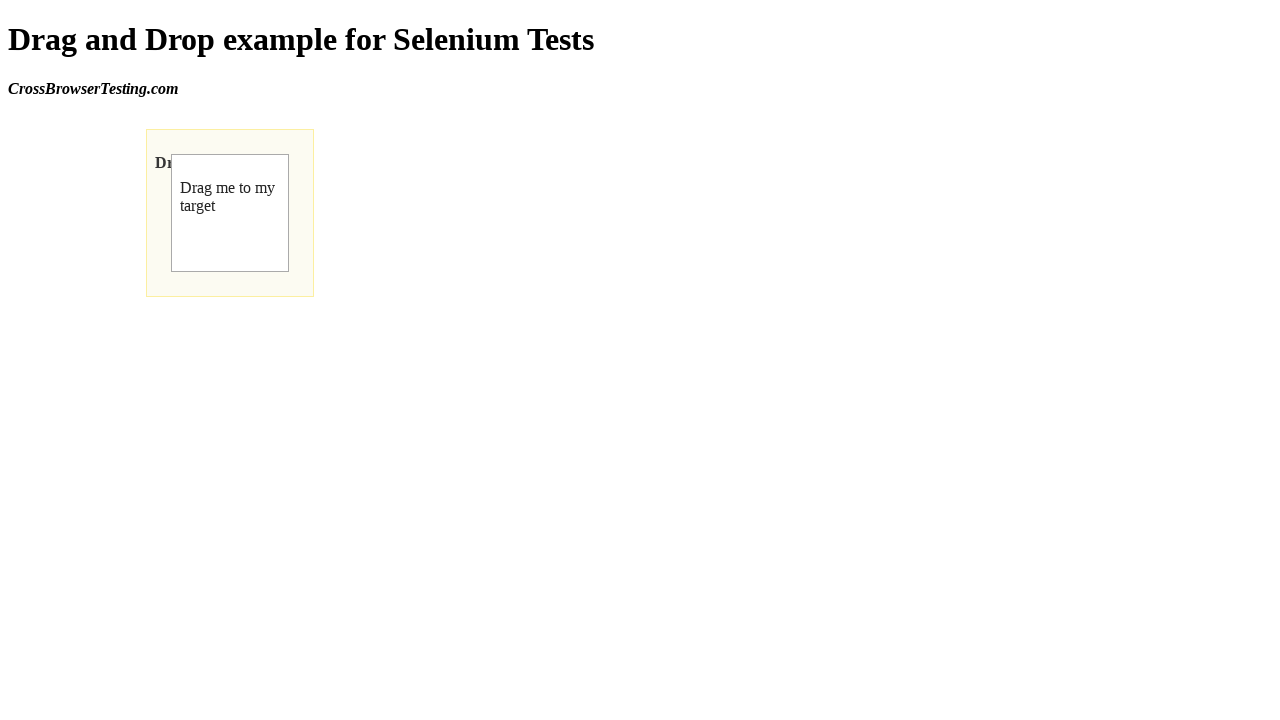